Tests autocomplete dropdown functionality by typing "Ind", selecting "India" from the suggestions, and verifying the selection

Starting URL: https://rahulshettyacademy.com/dropdownsPractise/

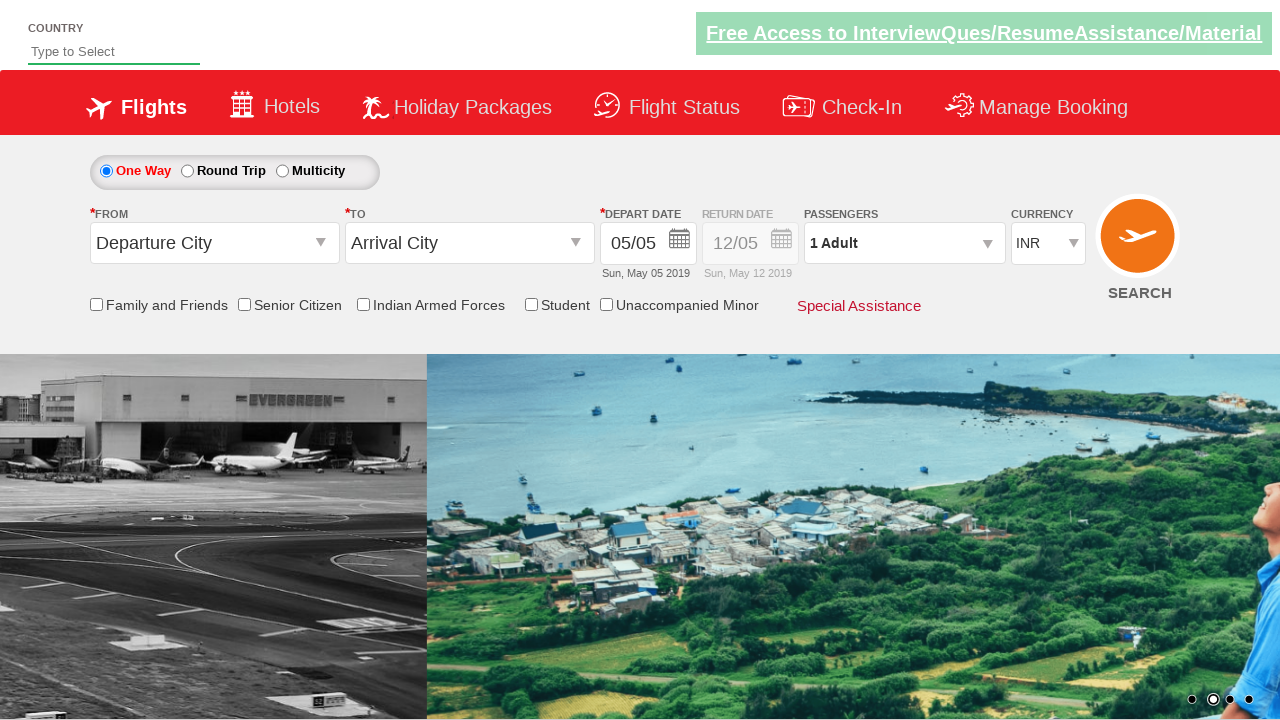

Typed 'Ind' in the autosuggest field on #autosuggest
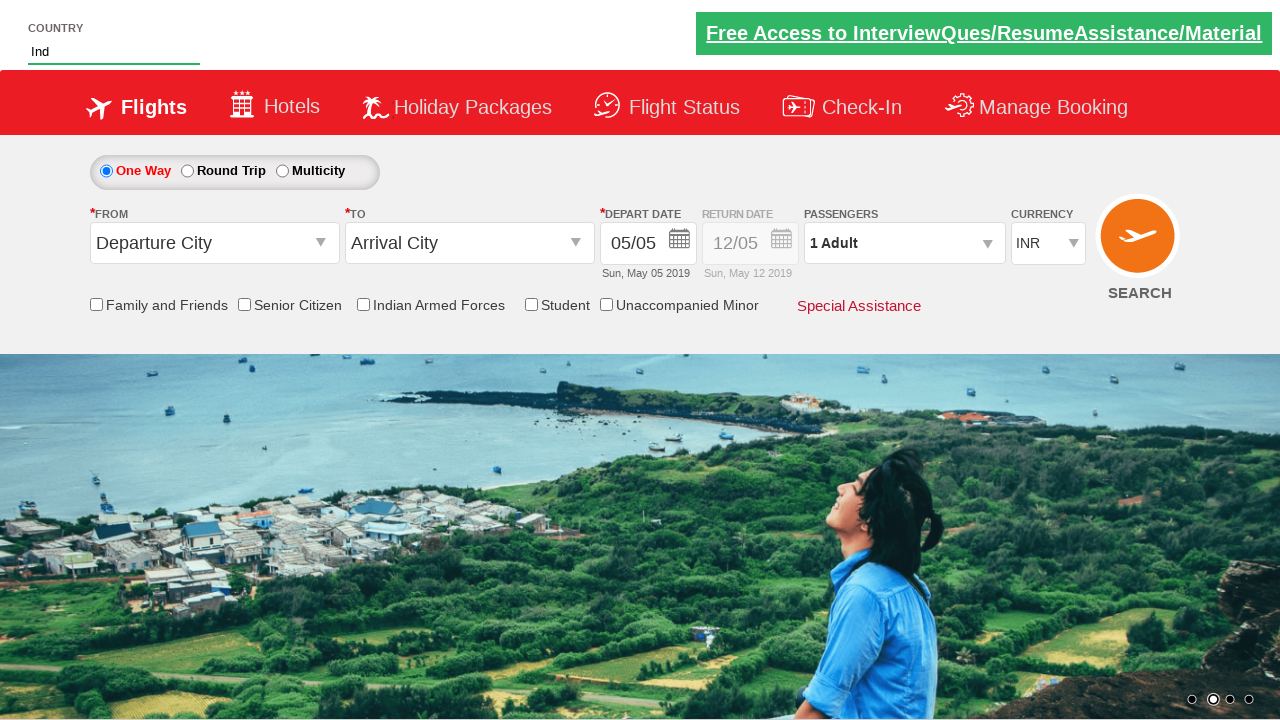

Waited for dropdown suggestions to appear
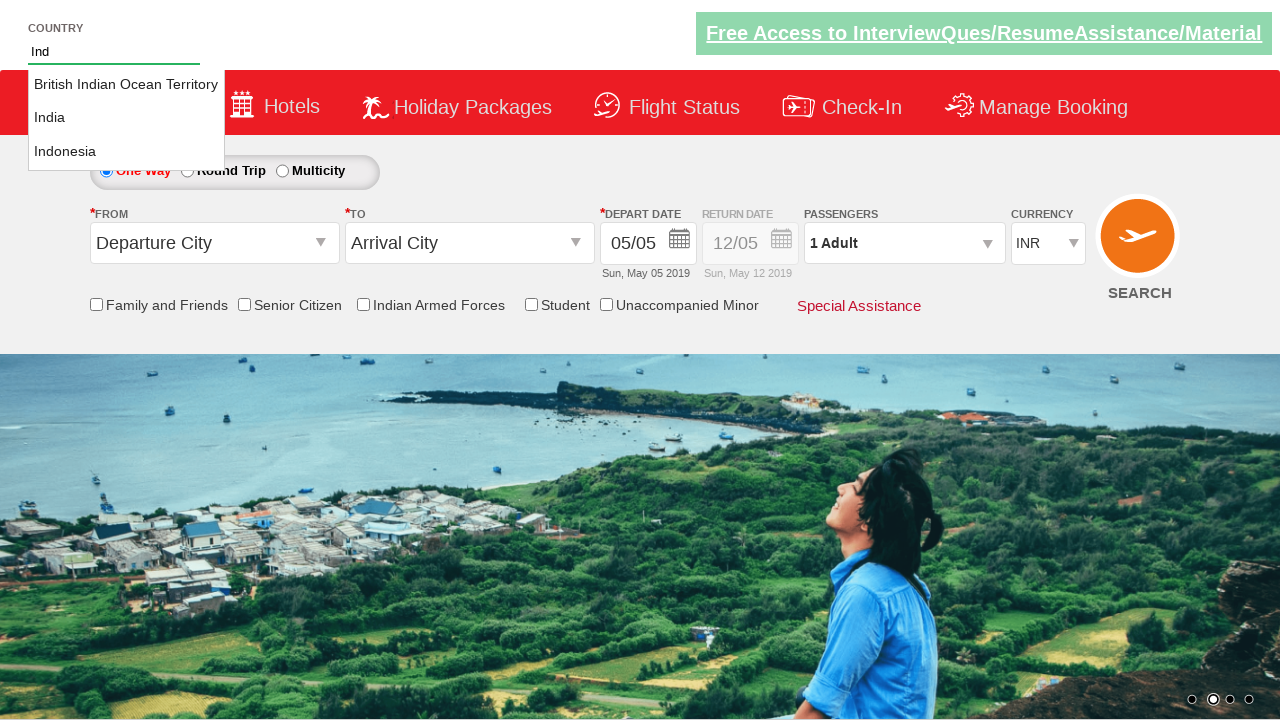

Retrieved all dropdown options
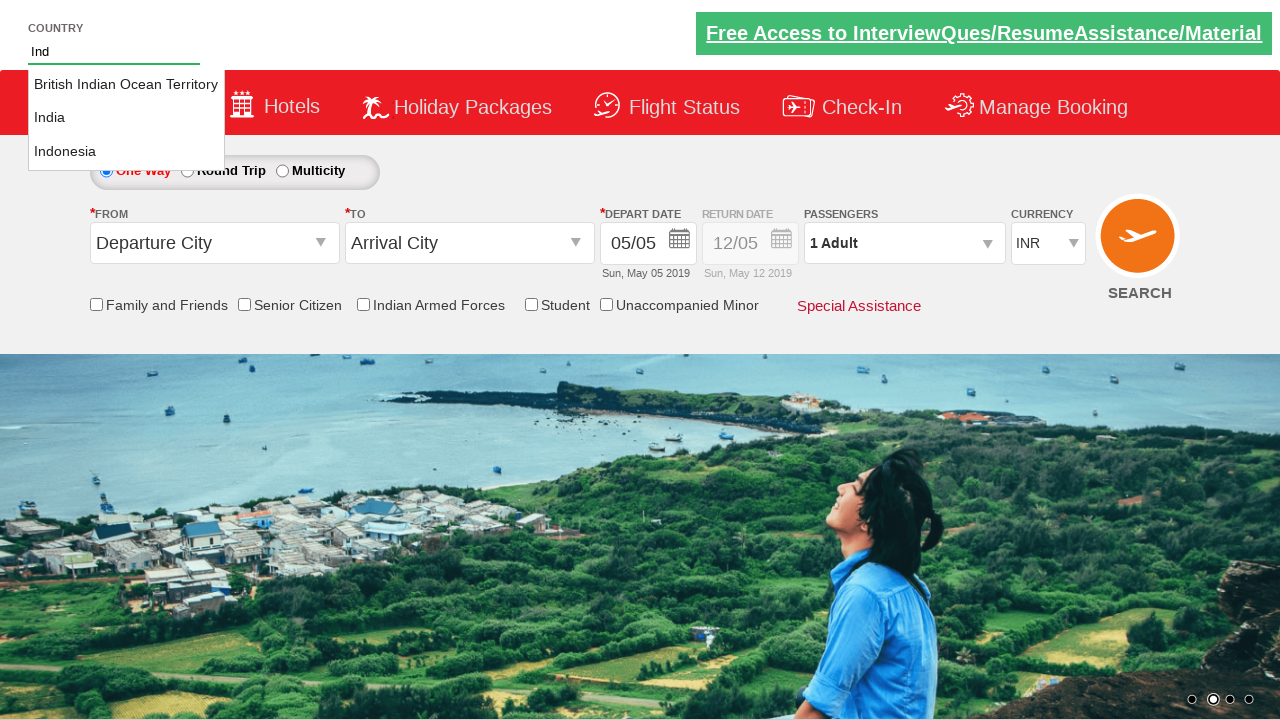

Clicked on 'India' option from dropdown at (126, 118) on xpath=//li[@class='ui-menu-item']/a >> nth=1
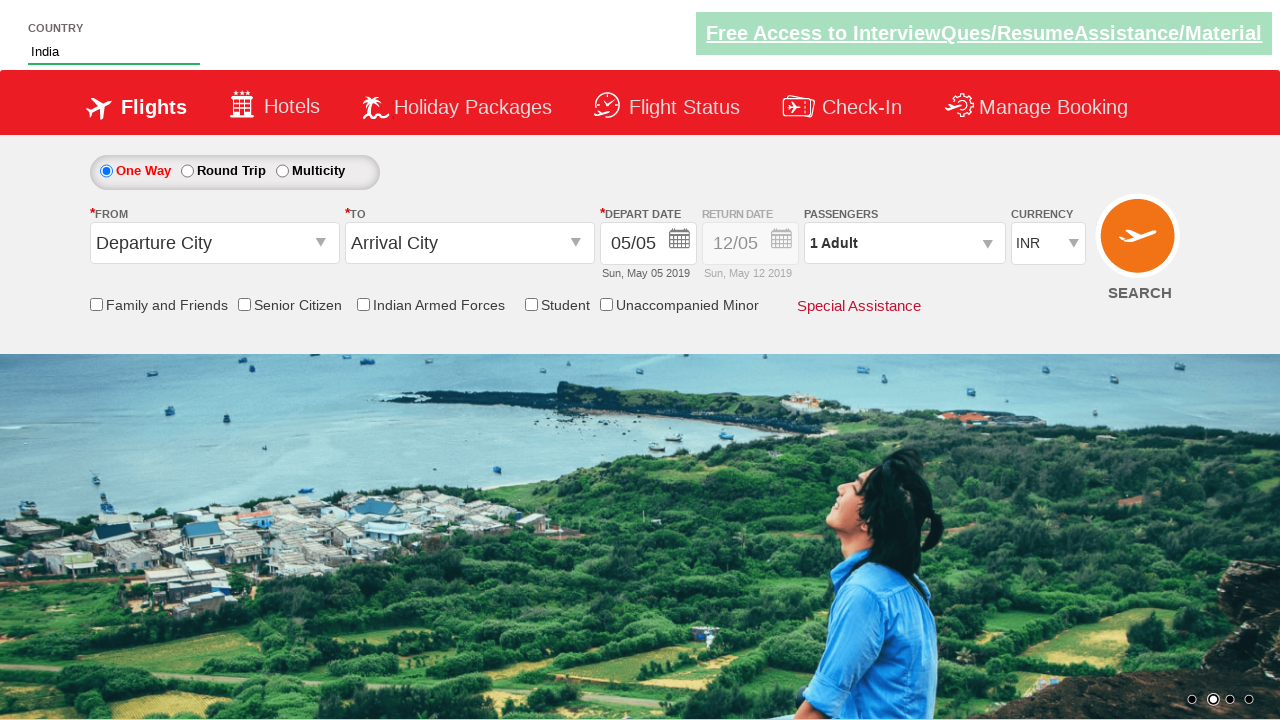

Verified that 'India' is selected in the autosuggest field
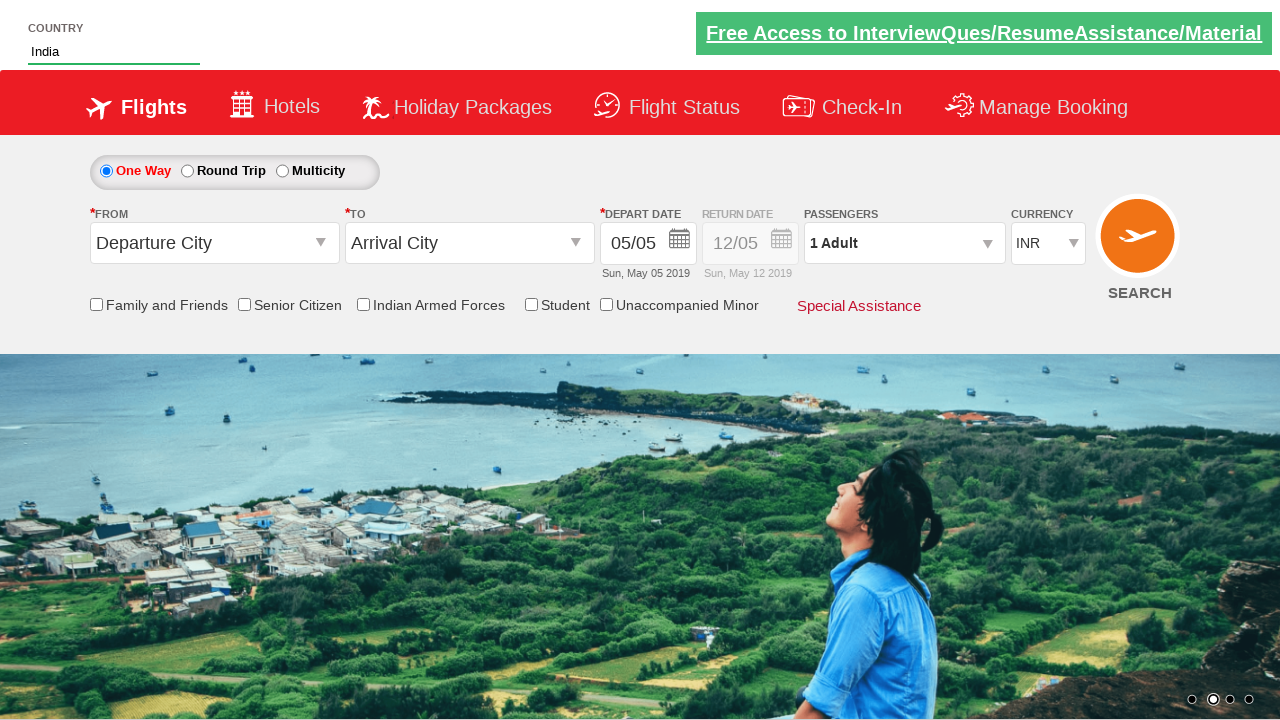

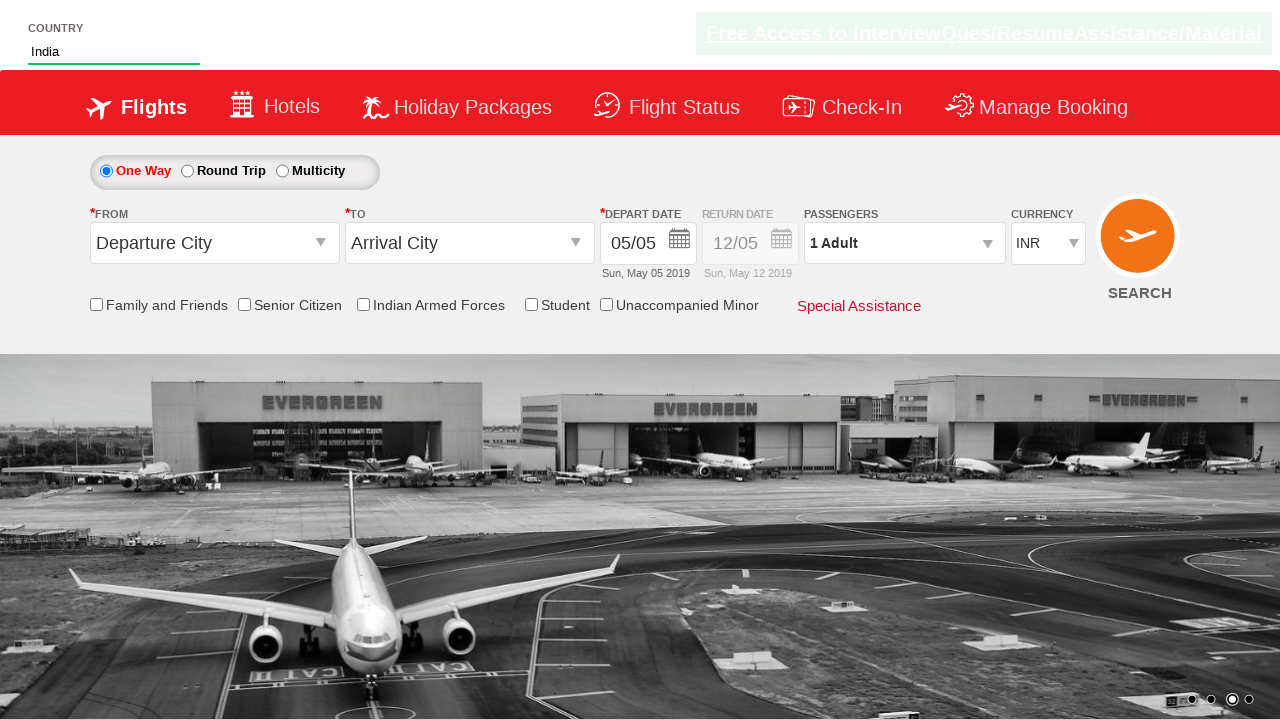